Tests adding a single element by clicking the Add Element button and verifying that a Delete button appears

Starting URL: https://the-internet.herokuapp.com/add_remove_elements/

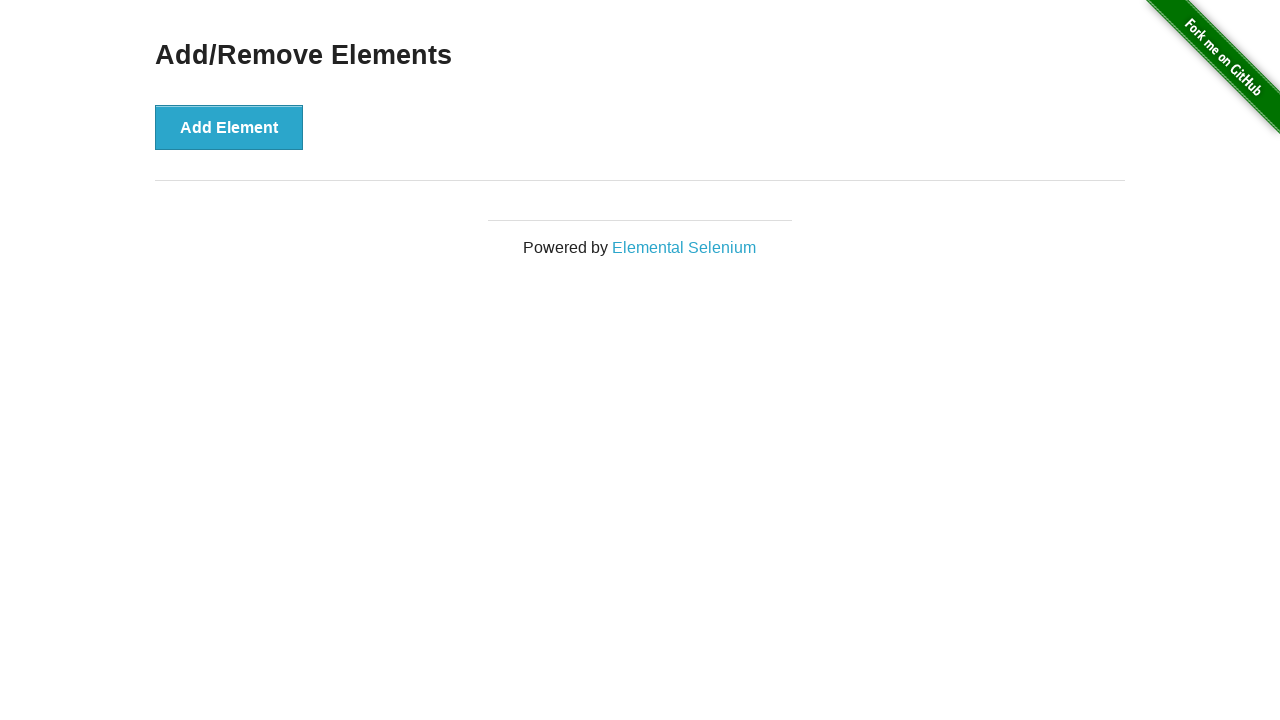

Navigated to Add/Remove Elements page
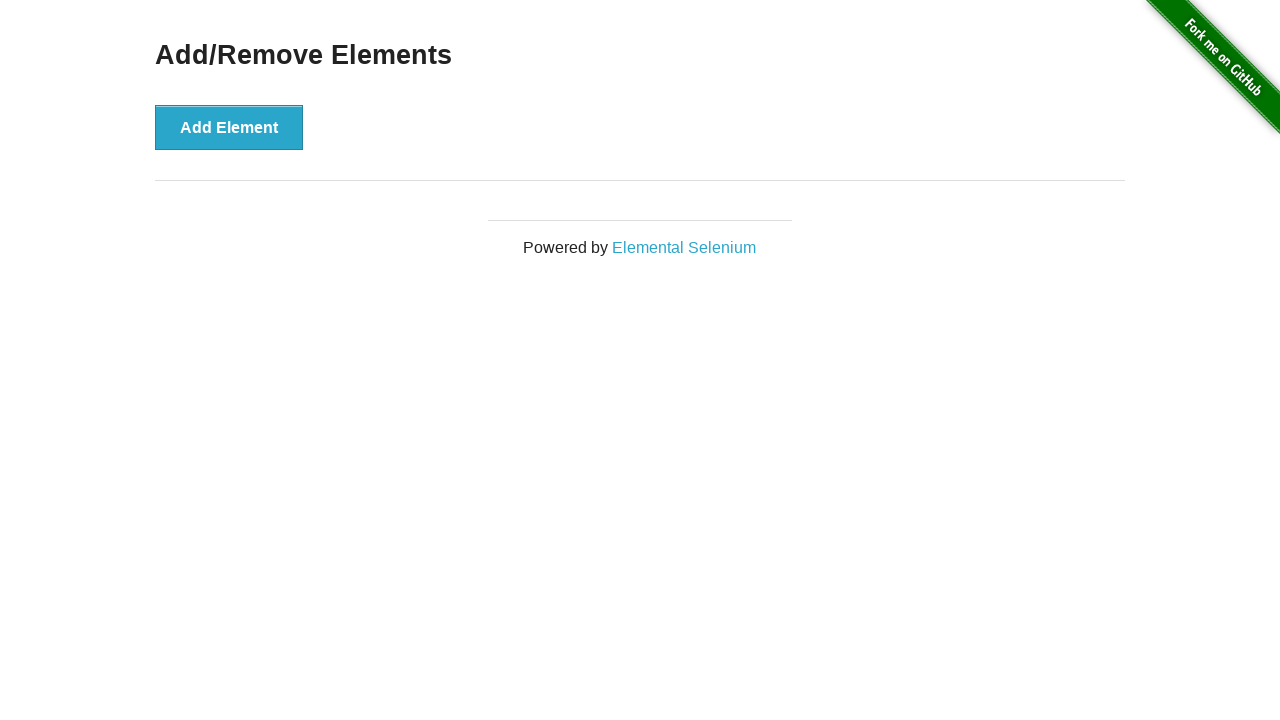

Clicked Add Element button at (229, 127) on button[onclick='addElement()']
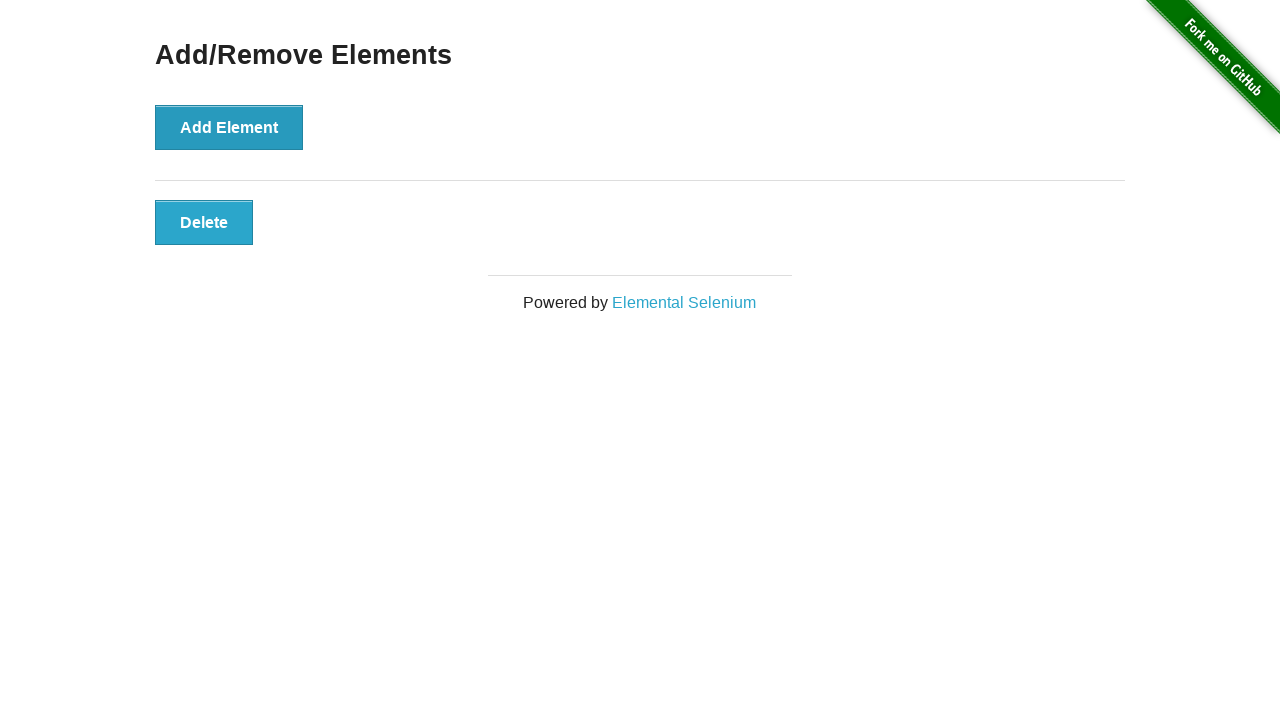

Delete button appeared after adding element
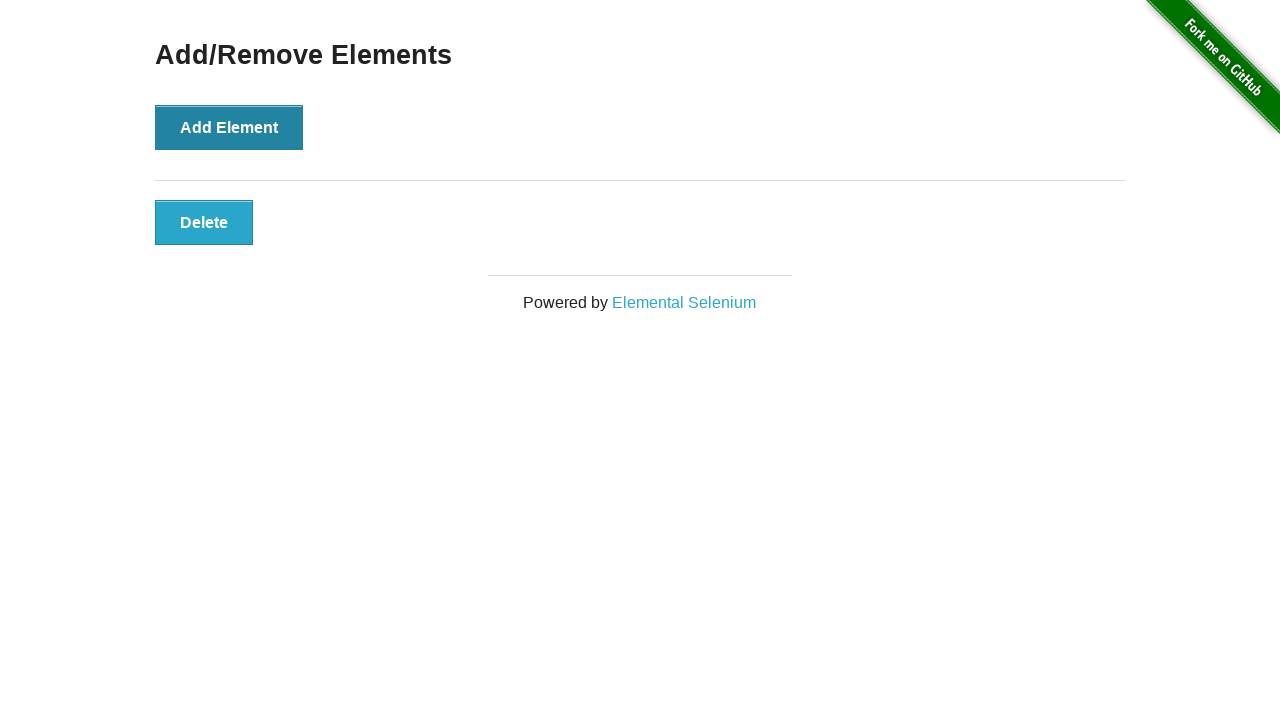

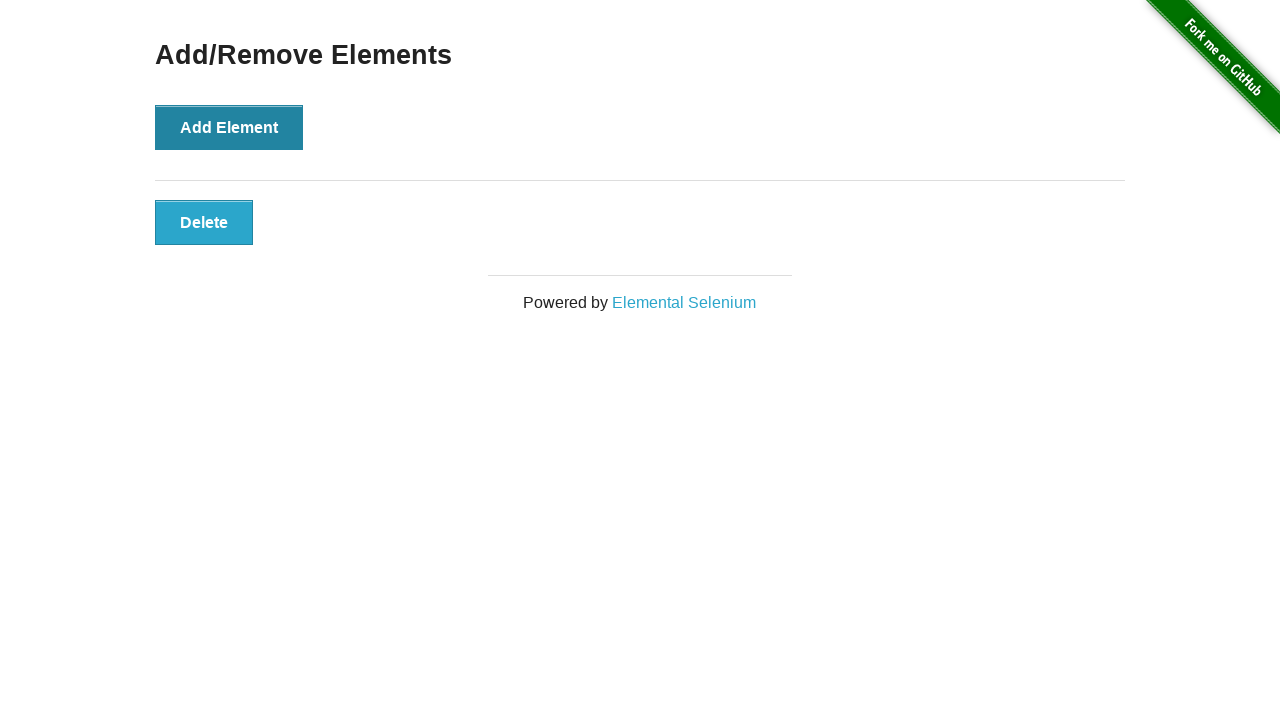